Fills out the automation practice form on DemoQA with personal information including first name, last name, email, gender, phone number, and interacts with a date picker.

Starting URL: https://demoqa.com/automation-practice-form

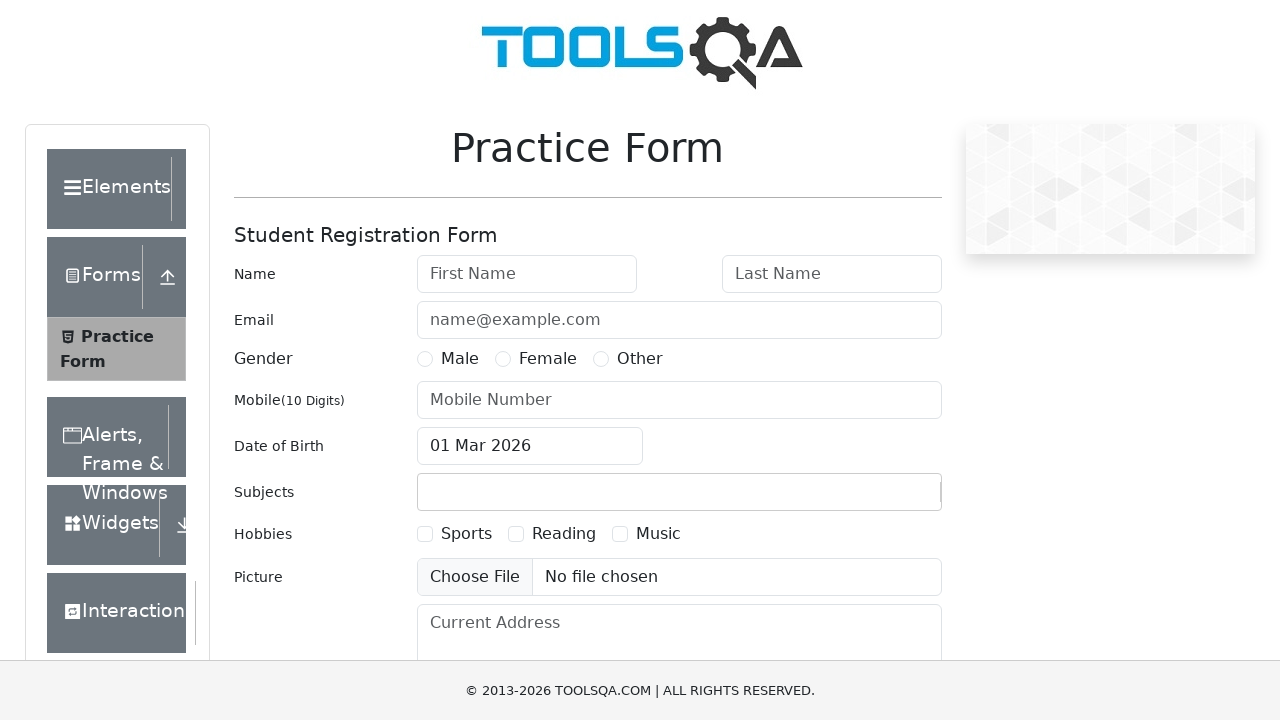

Scrolled down 200px to see form elements
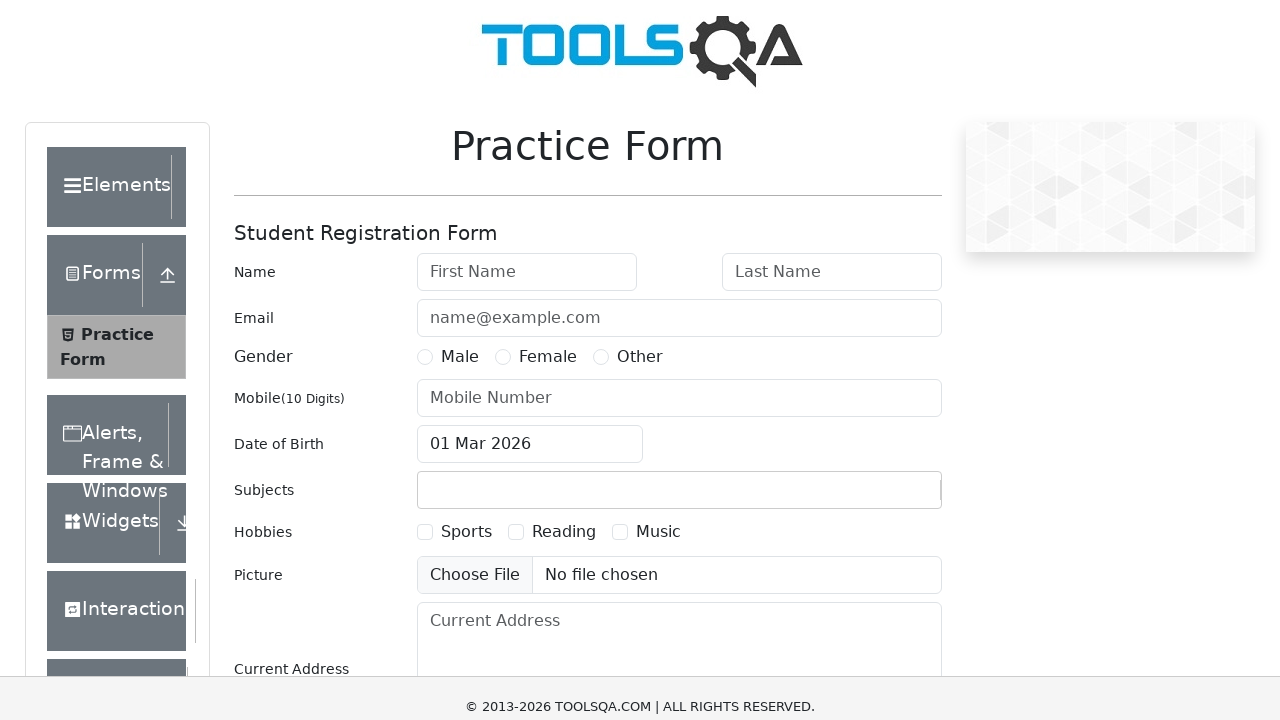

Filled first name field with 'Nandan' on input[placeholder='First Name']
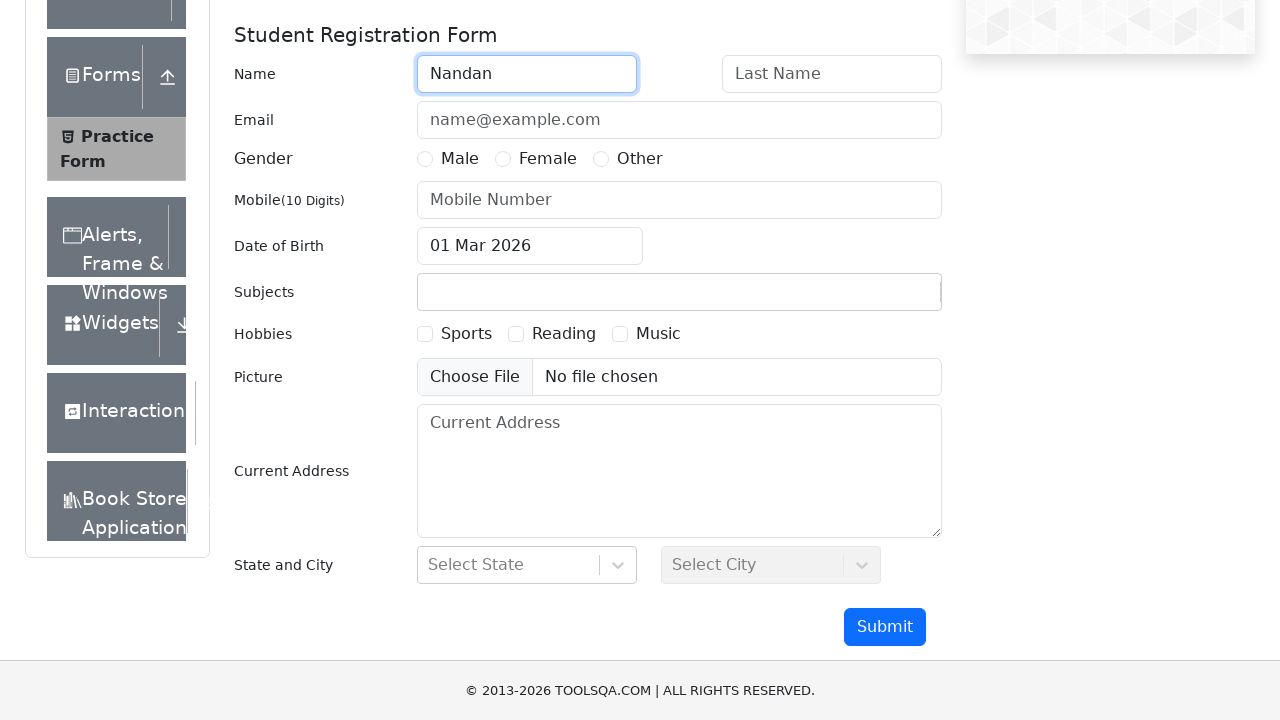

Filled last name field with 'K S' on input[placeholder='Last Name']
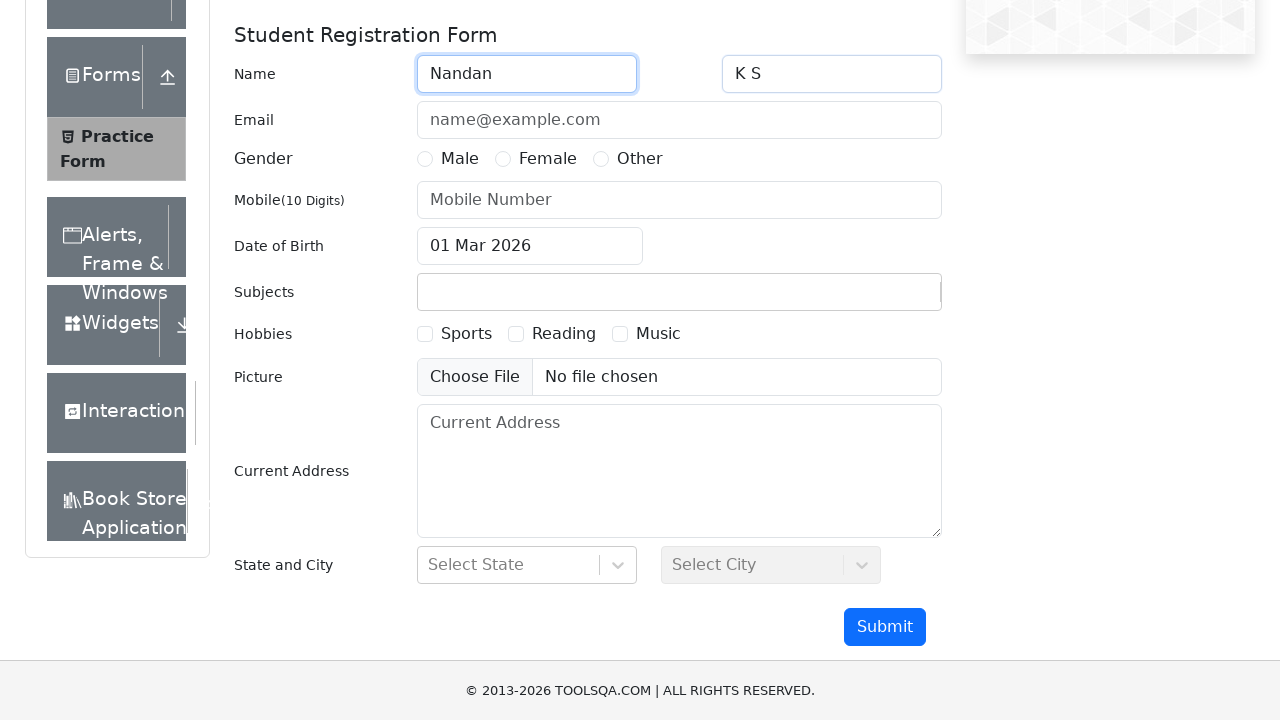

Filled email field with 'nandance07@gmail.com' on #userEmail
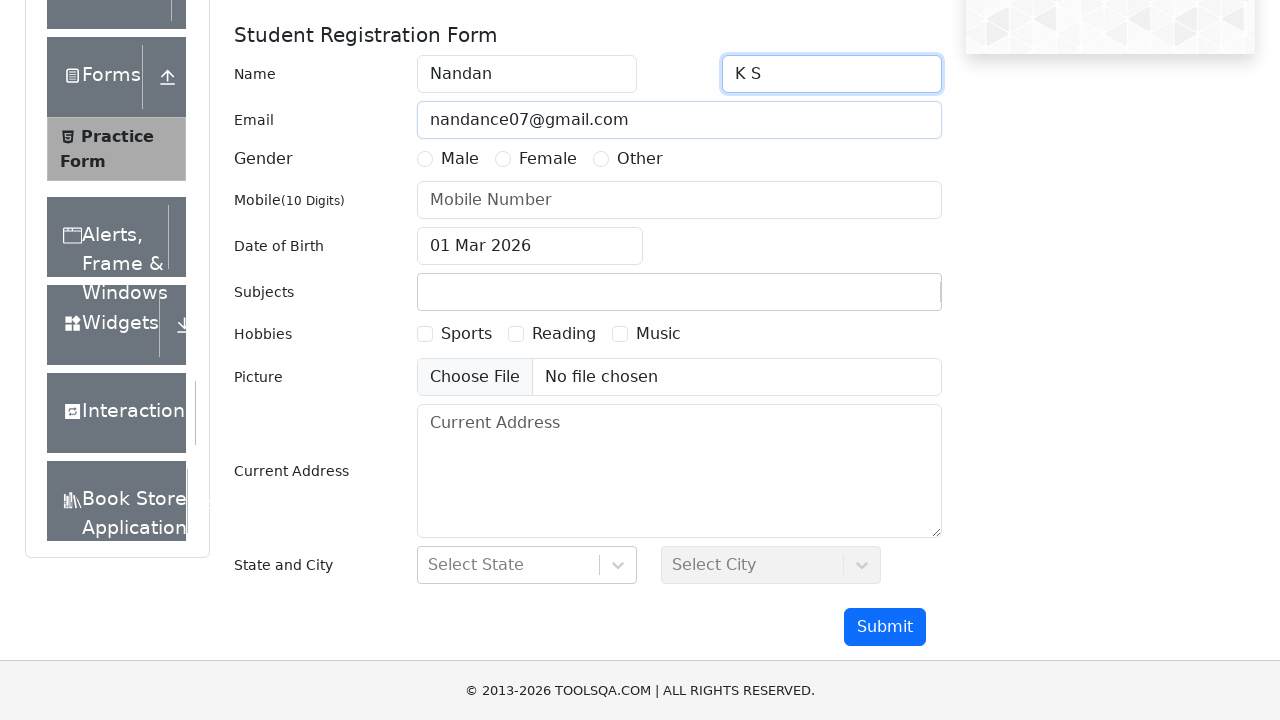

Selected Male gender option at (460, 159) on label[for='gender-radio-1']
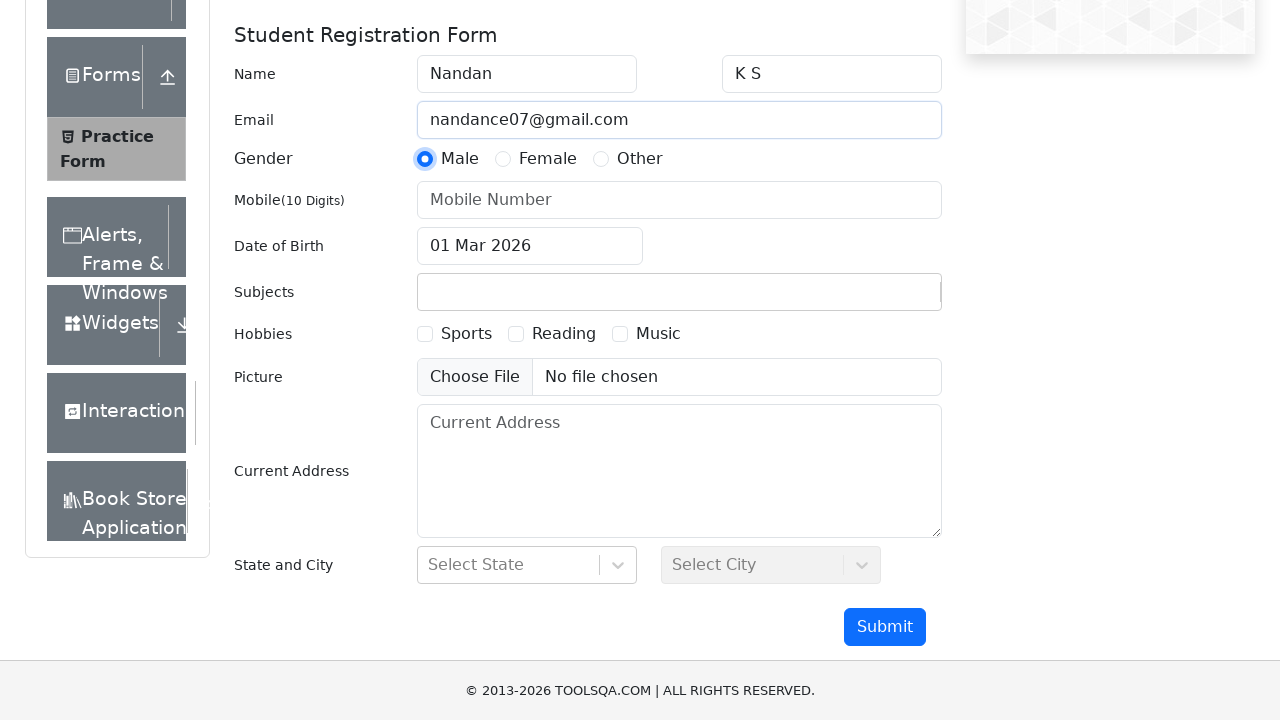

Filled mobile number field with '8660532161' on #userNumber
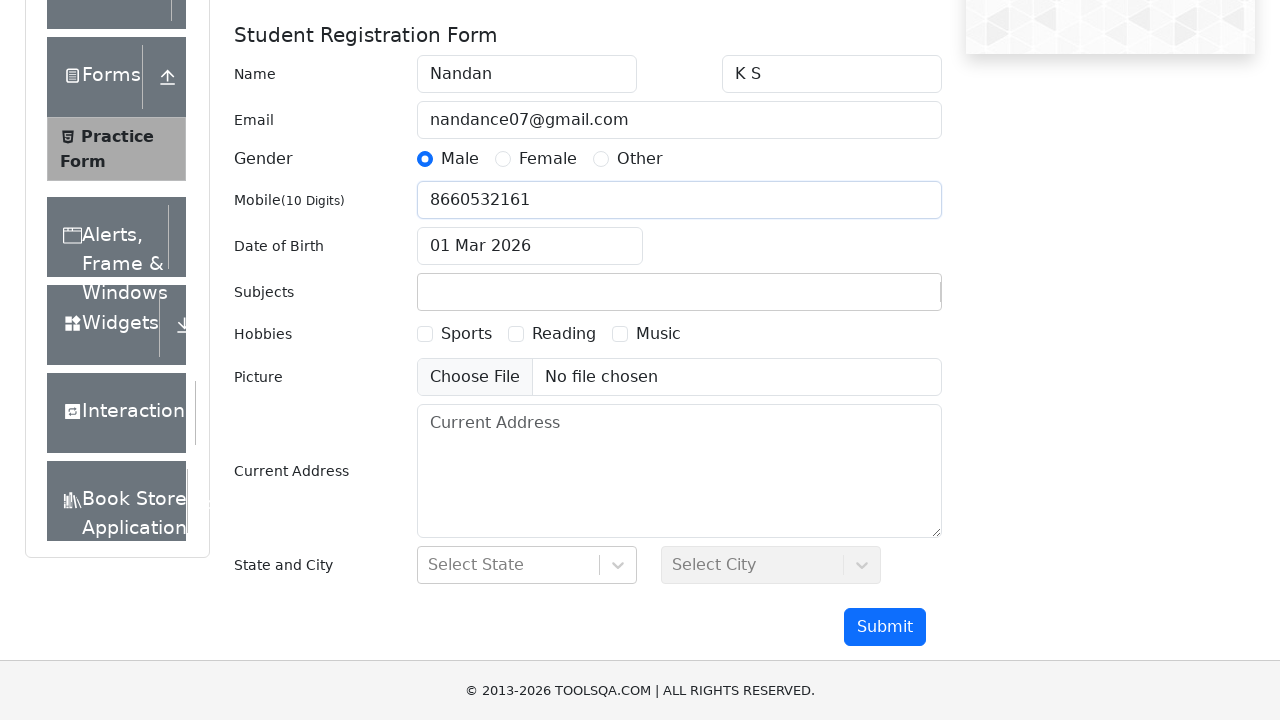

Scrolled down 200px more to see date picker
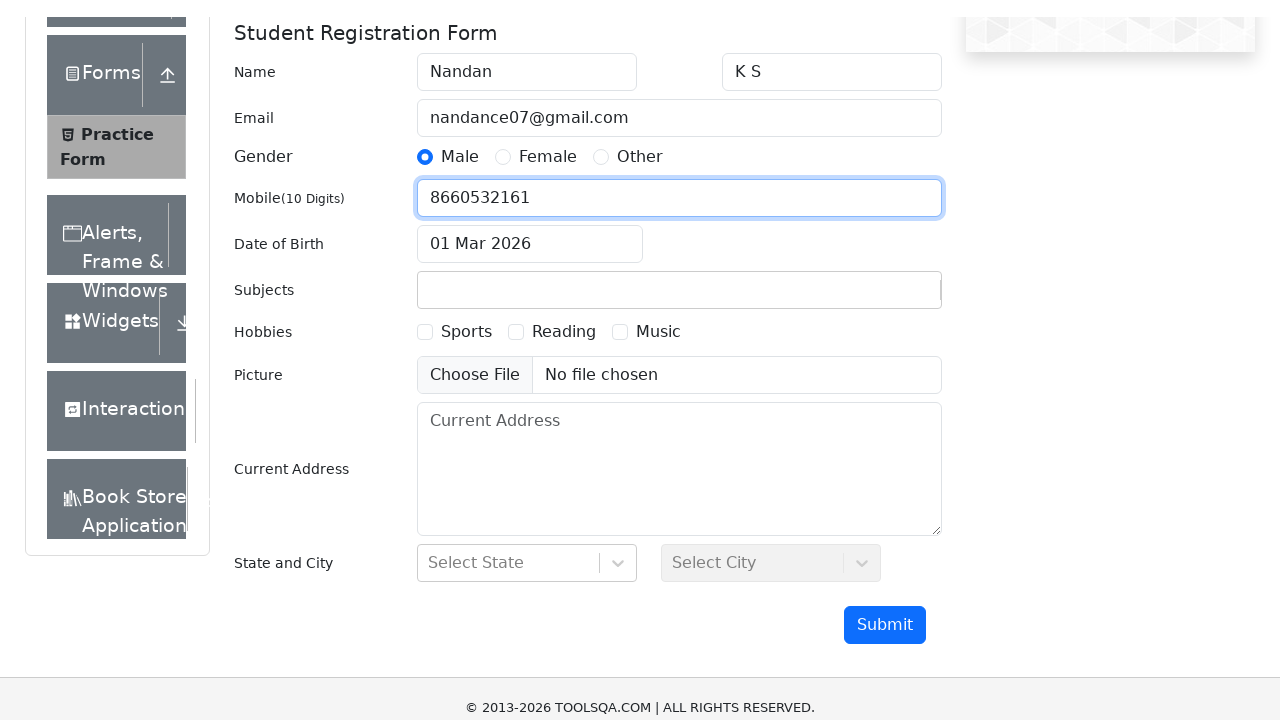

Clicked on date of birth field to open date picker at (530, 118) on #dateOfBirthInput
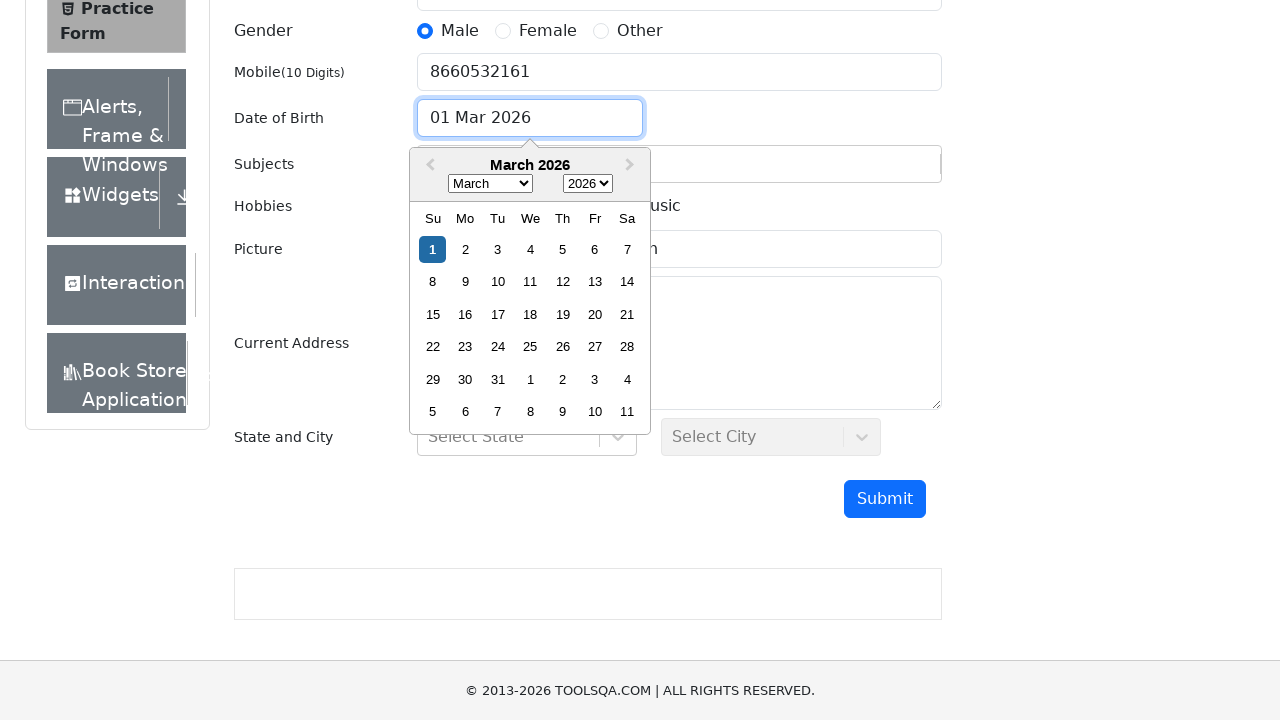

Clicked Next Month button (1st time) at (632, 166) on button[aria-label='Next Month']
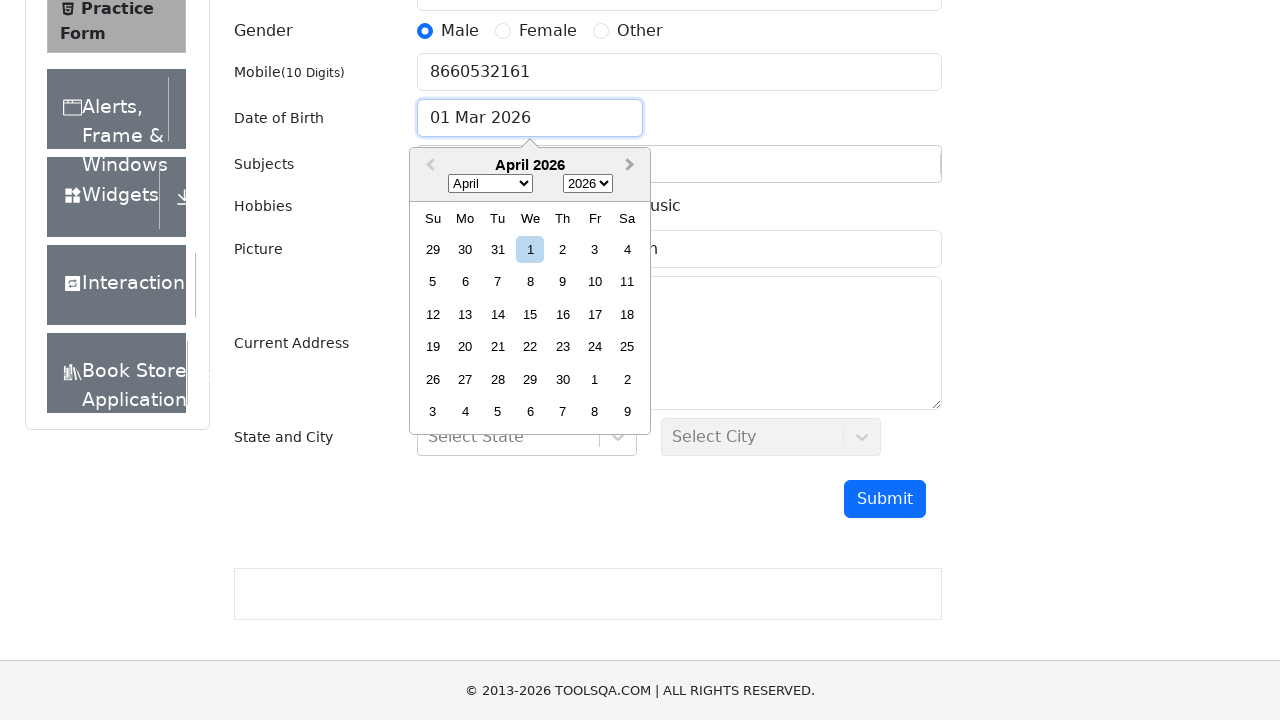

Clicked Next Month button (2nd time) at (632, 166) on button[aria-label='Next Month']
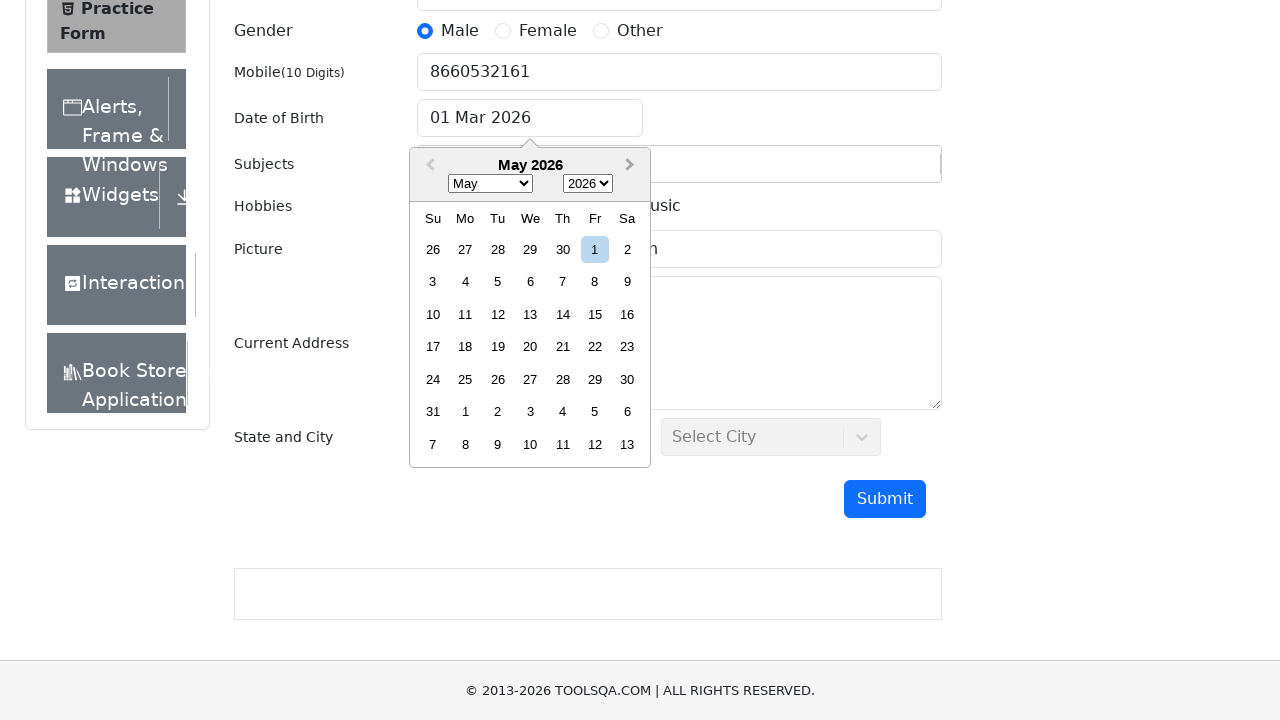

Clicked Next Month button (3rd time) at (632, 166) on button[aria-label='Next Month']
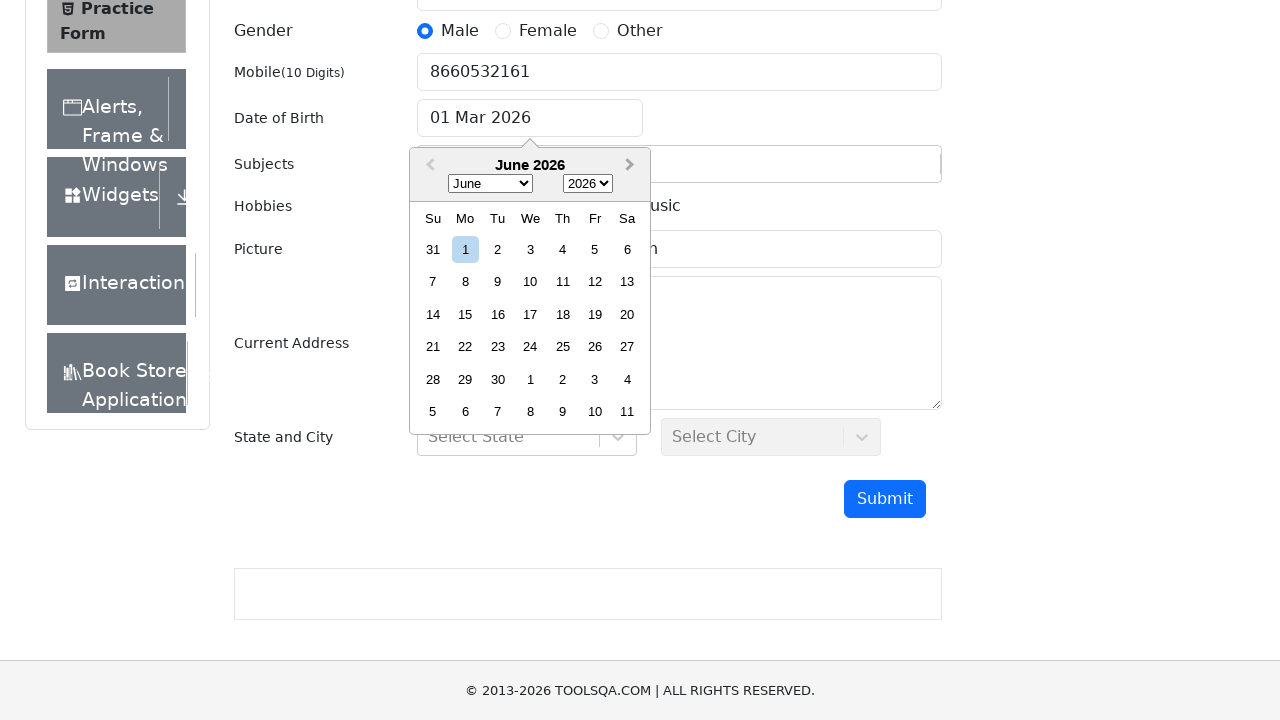

Selected year 1998 from year dropdown on .react-datepicker__year-select
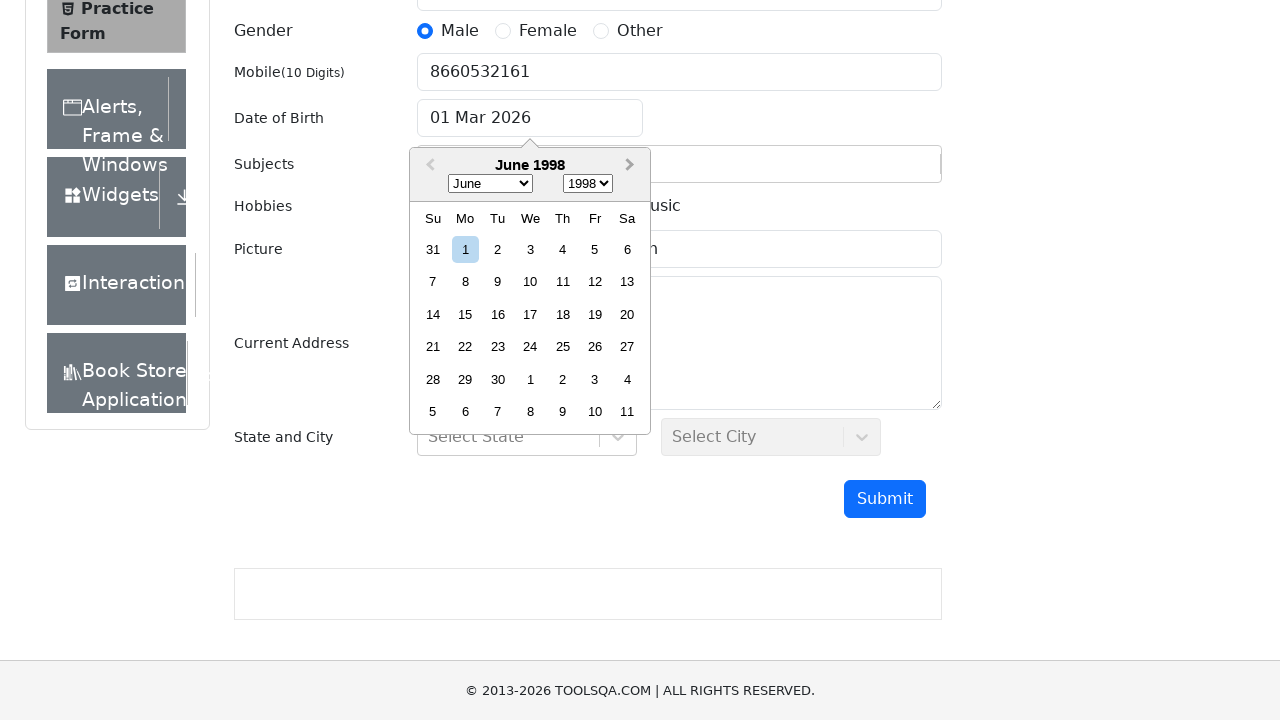

Selected day 15 to close the date picker at (465, 314) on .react-datepicker__day--015
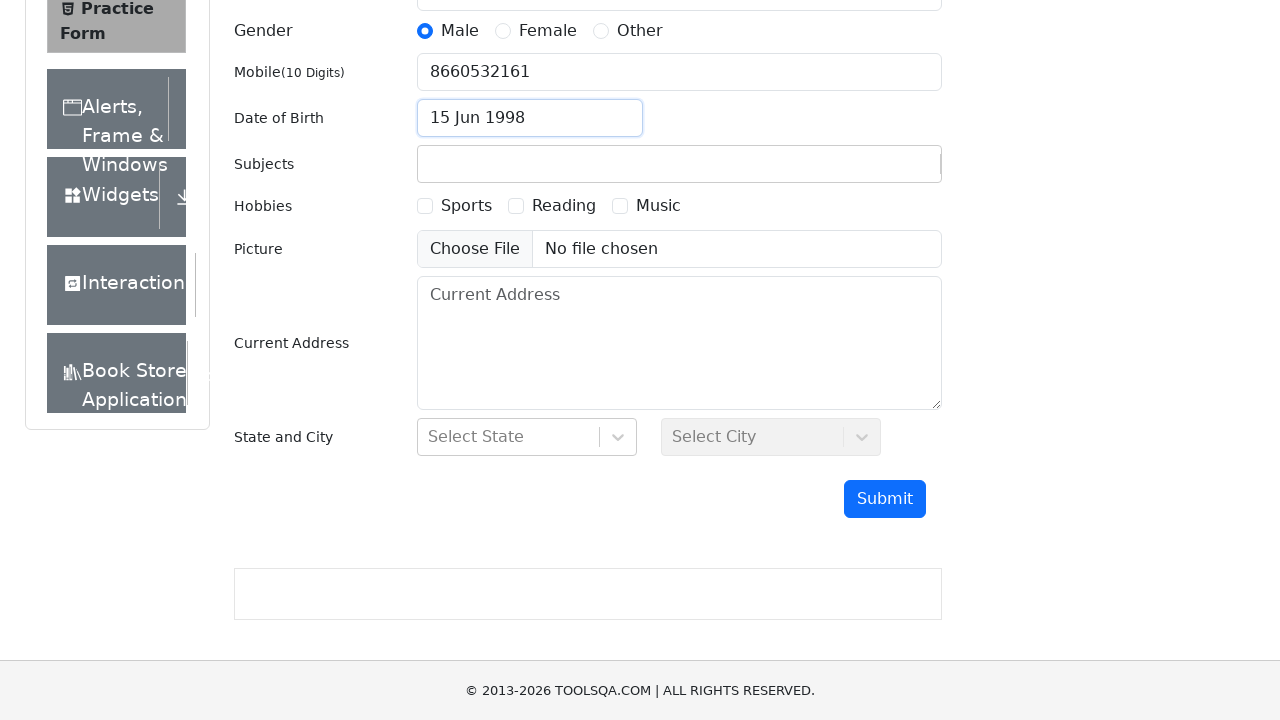

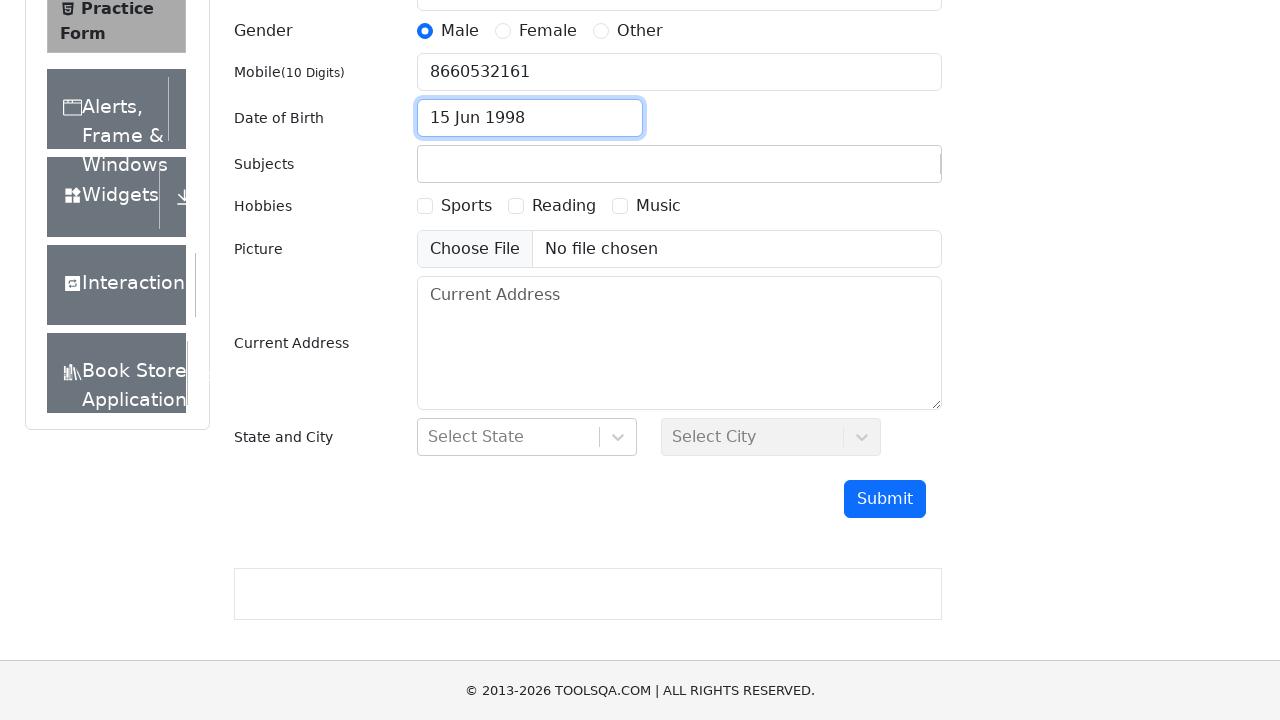